Tests right-click context menu functionality by performing a right-click action on a specific element

Starting URL: https://swisnl.github.io/jQuery-contextMenu/demo.html

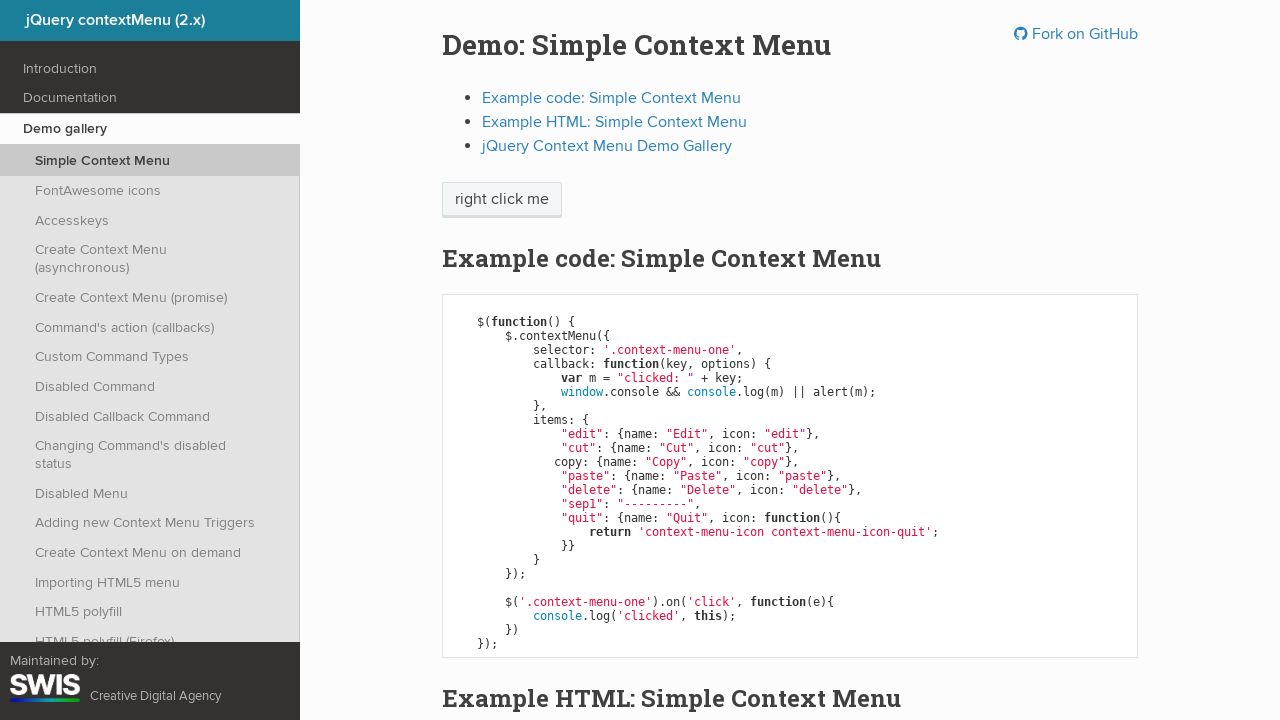

Located the 'right click me' element
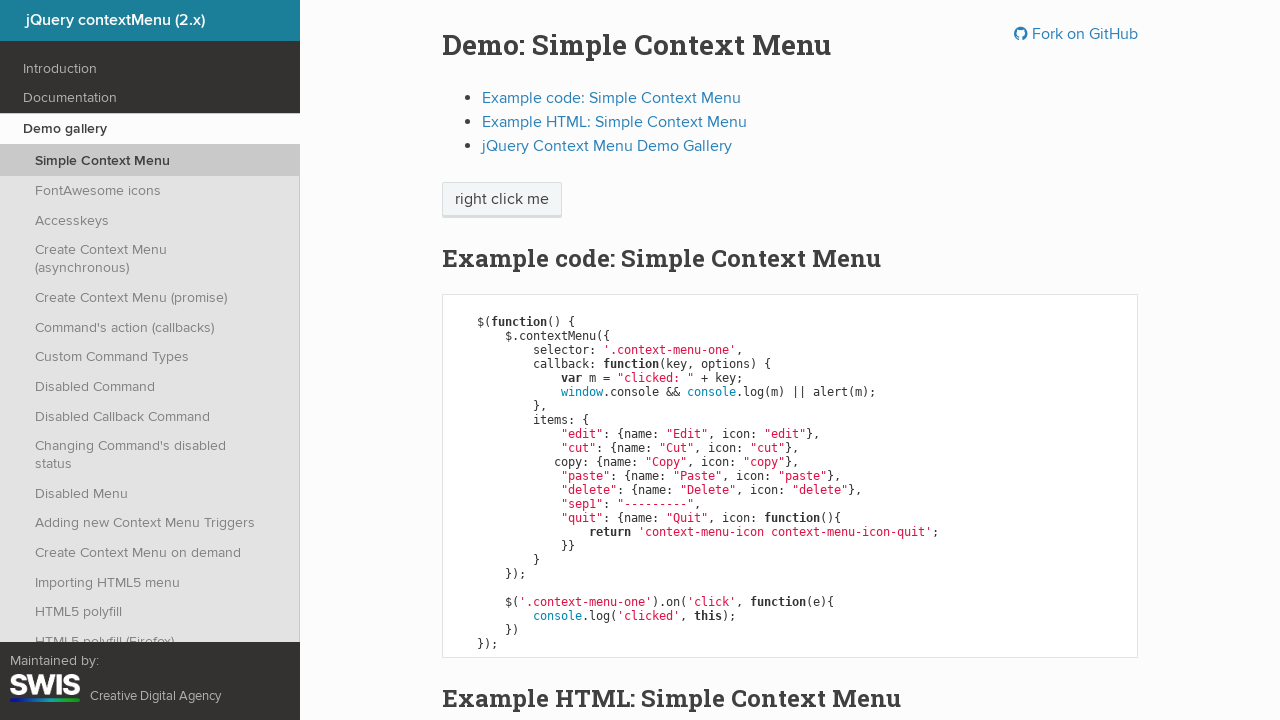

Performed right-click action on 'right click me' element at (502, 200) on xpath=//span[text()='right click me']
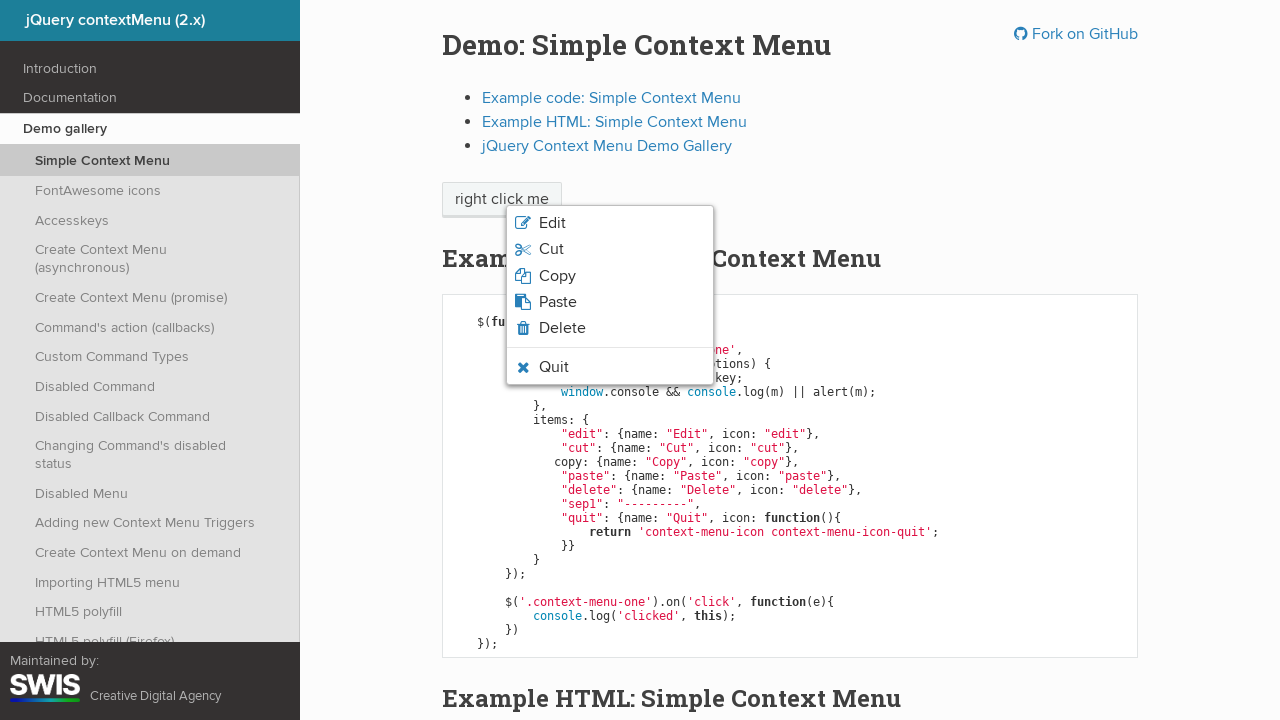

Waited for context menu to appear
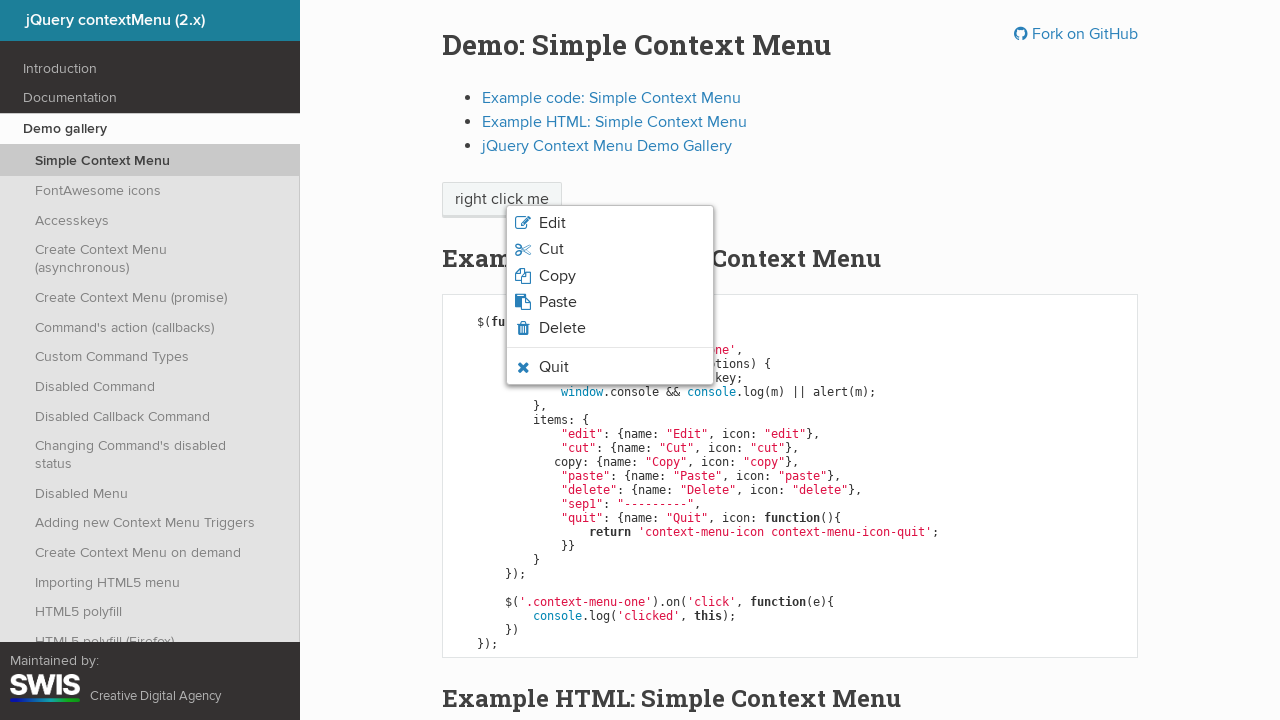

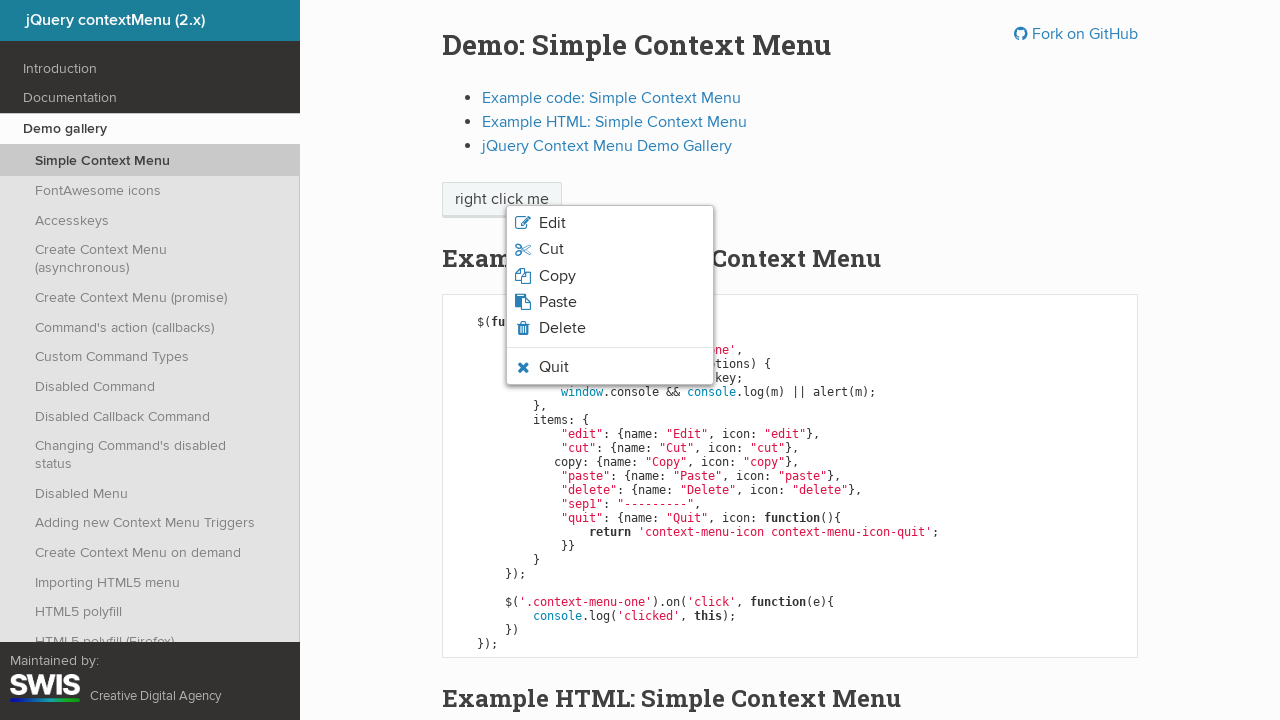